Tests clicking all checkboxes in sequence using a loop to select each one

Starting URL: https://rahulshettyacademy.com/AutomationPractice/

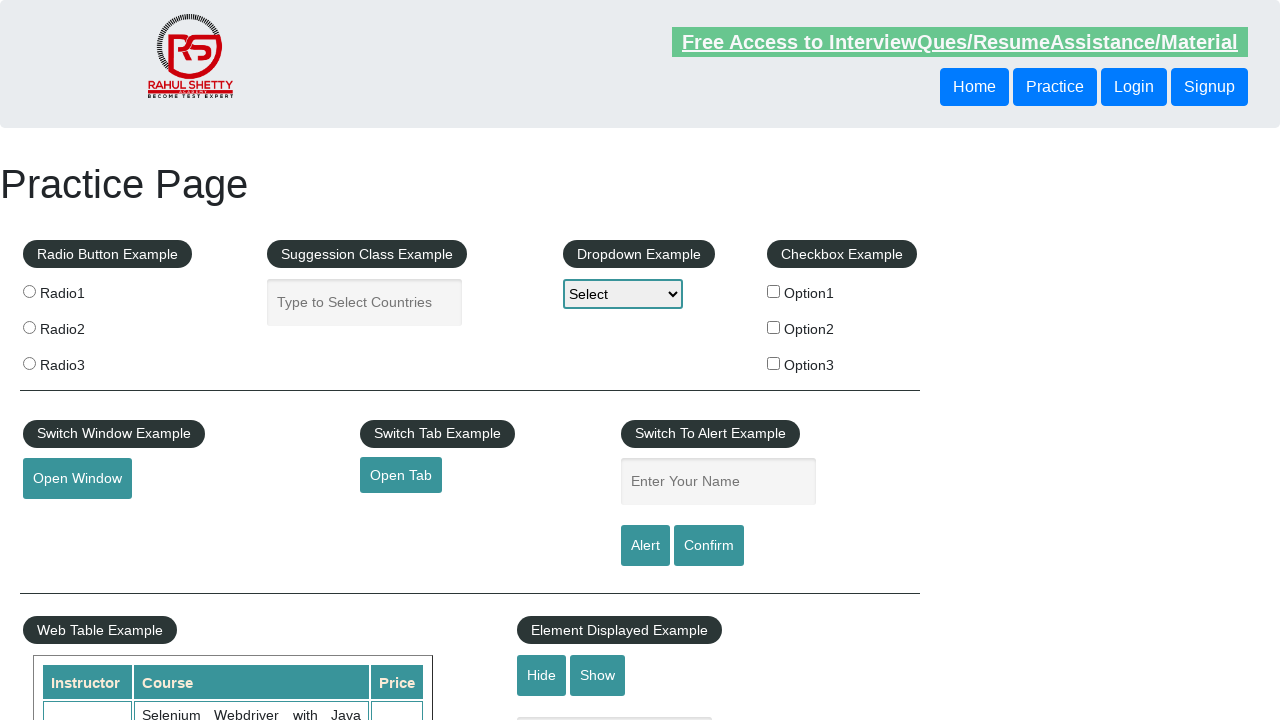

Located all checkboxes in fieldset
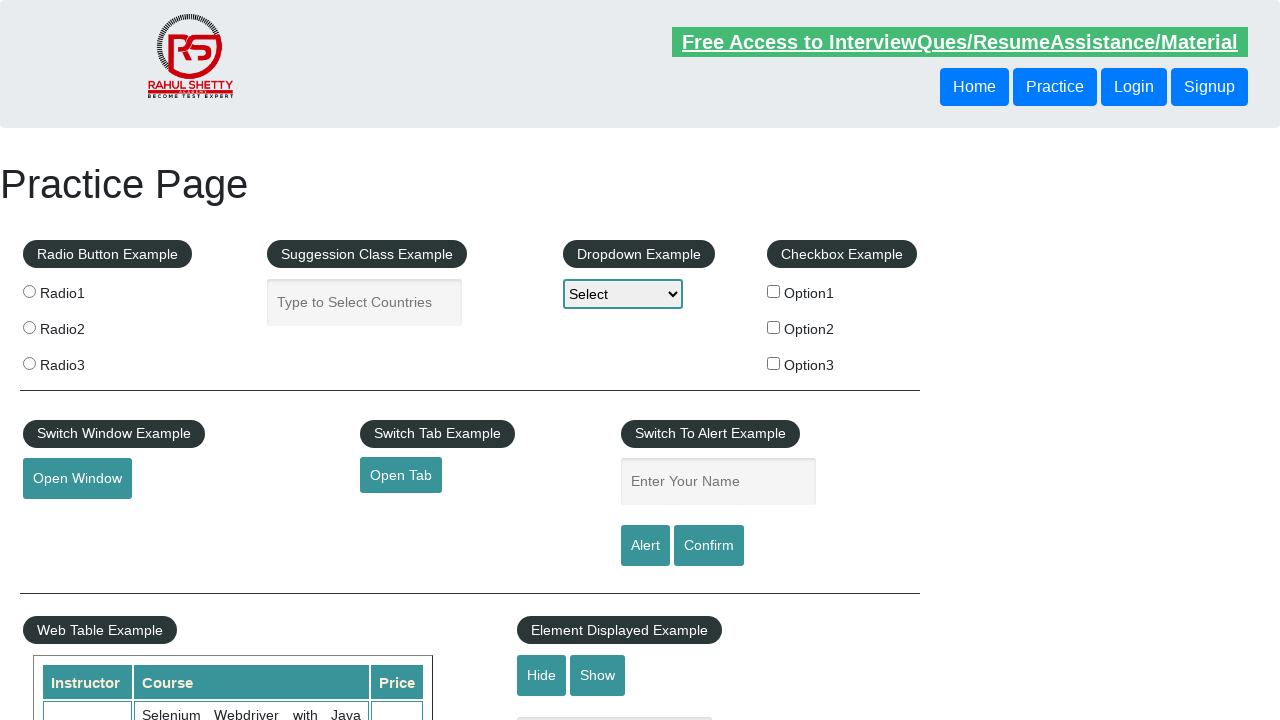

Counted 3 checkboxes
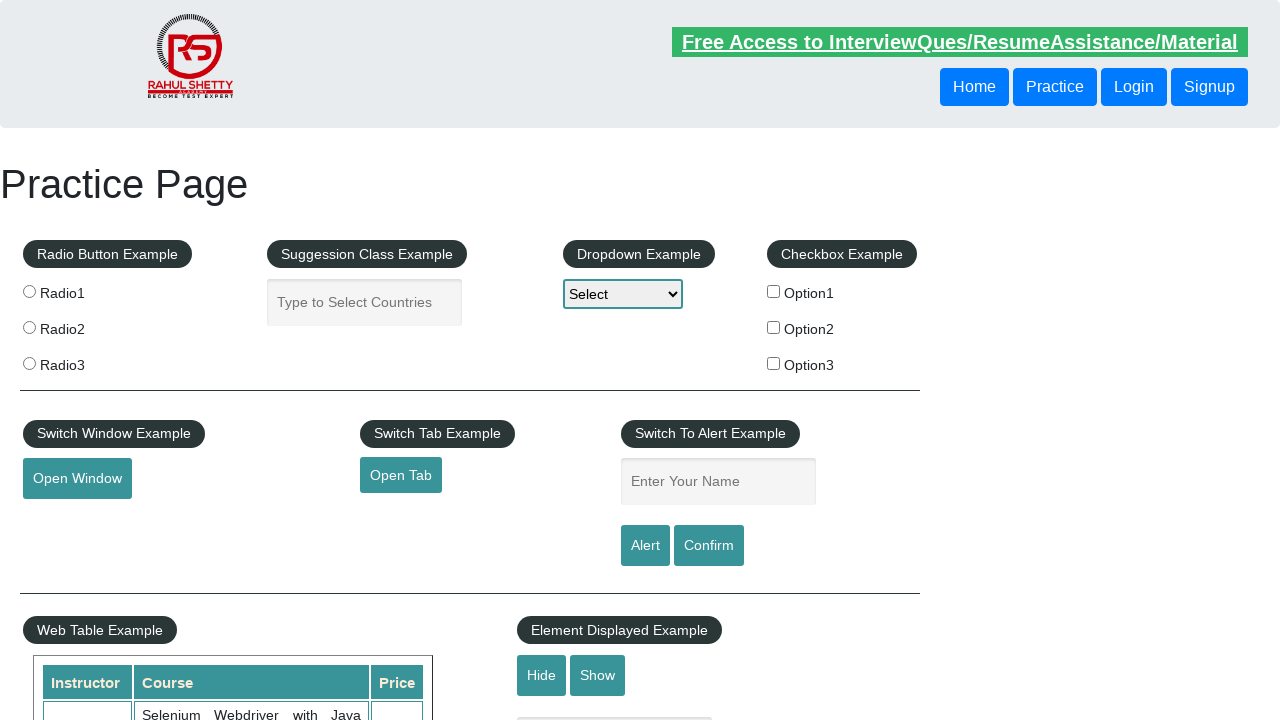

Clicked checkbox 1 of 3 at (774, 291) on fieldset label input[type='checkbox'] >> nth=0
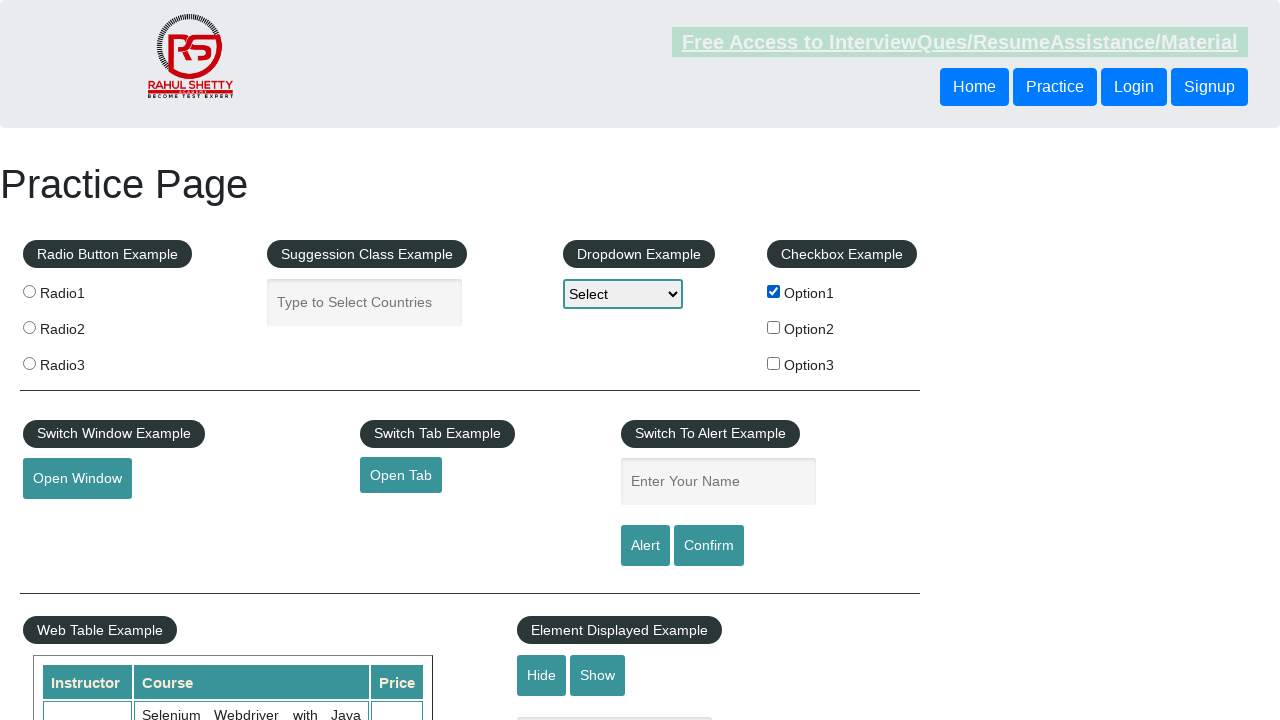

Waited 1 second after clicking checkbox 1
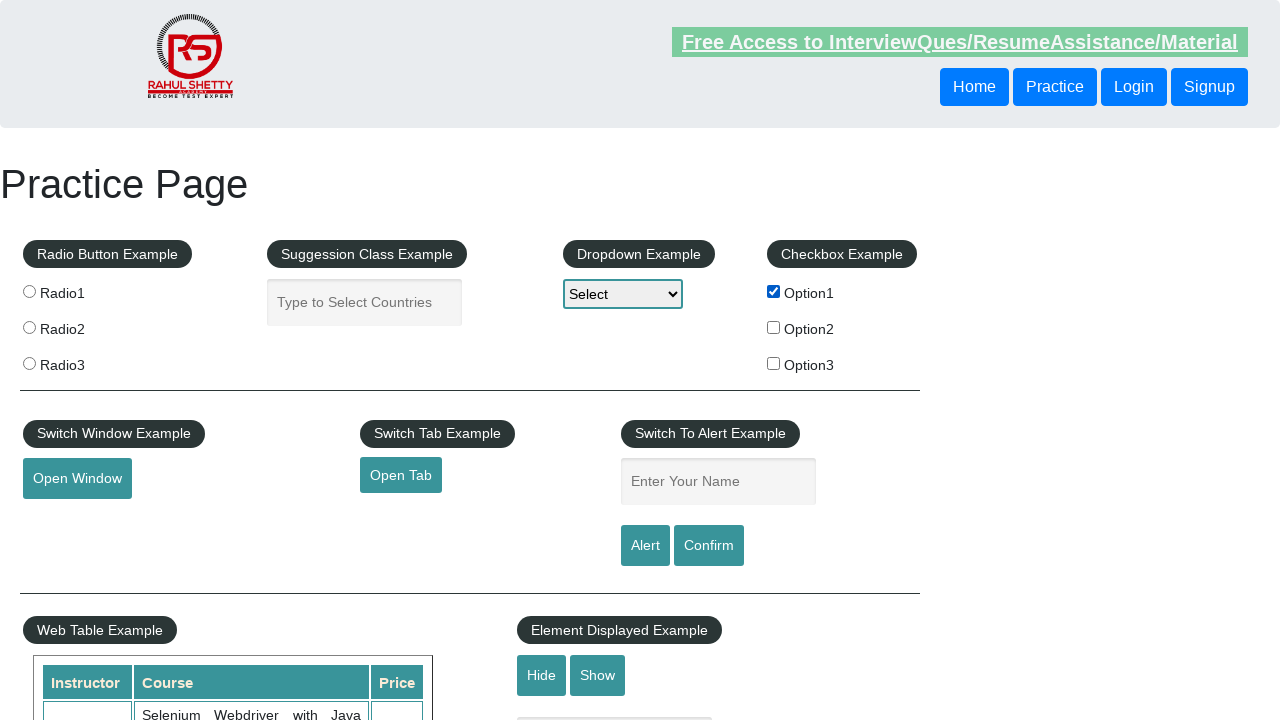

Clicked checkbox 2 of 3 at (774, 327) on fieldset label input[type='checkbox'] >> nth=1
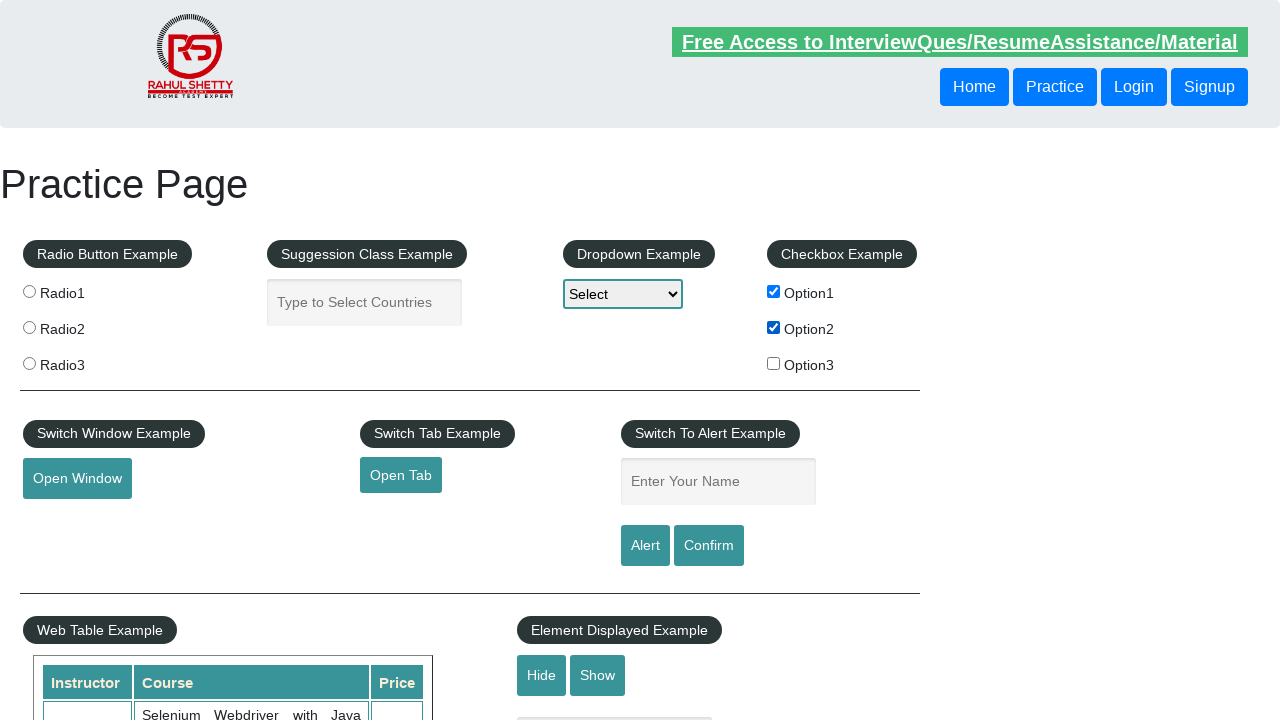

Waited 1 second after clicking checkbox 2
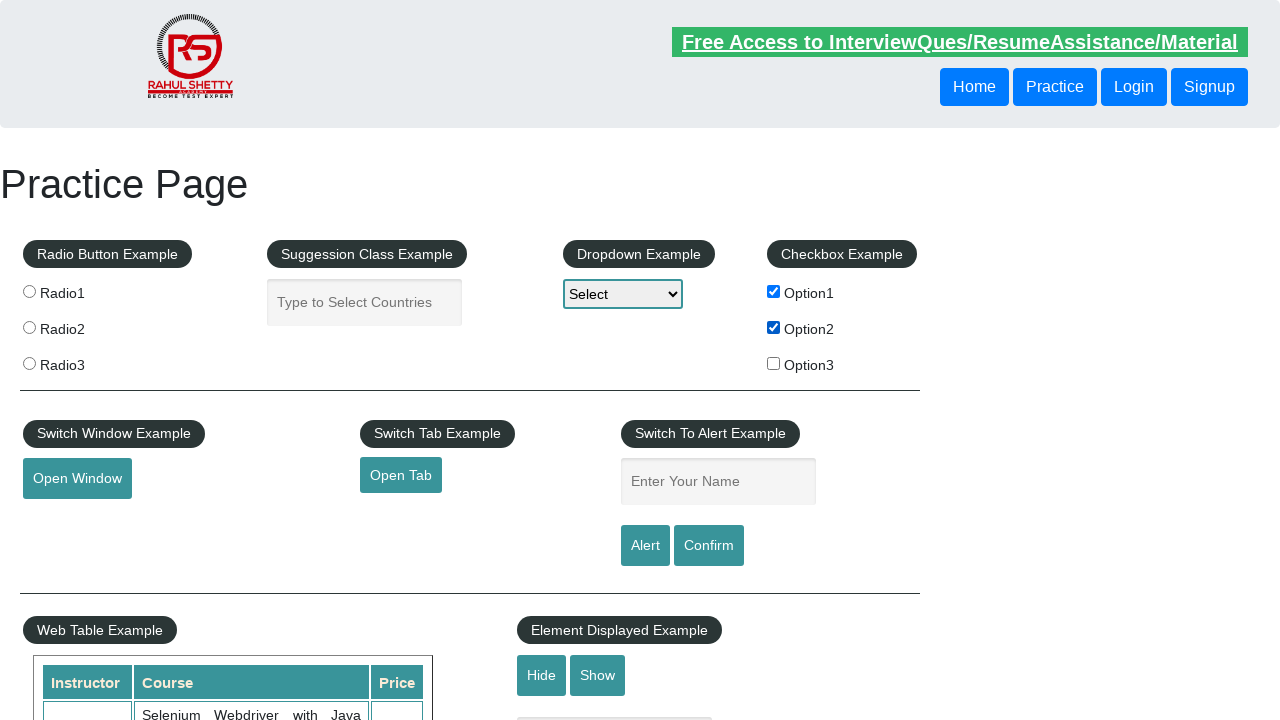

Clicked checkbox 3 of 3 at (774, 363) on fieldset label input[type='checkbox'] >> nth=2
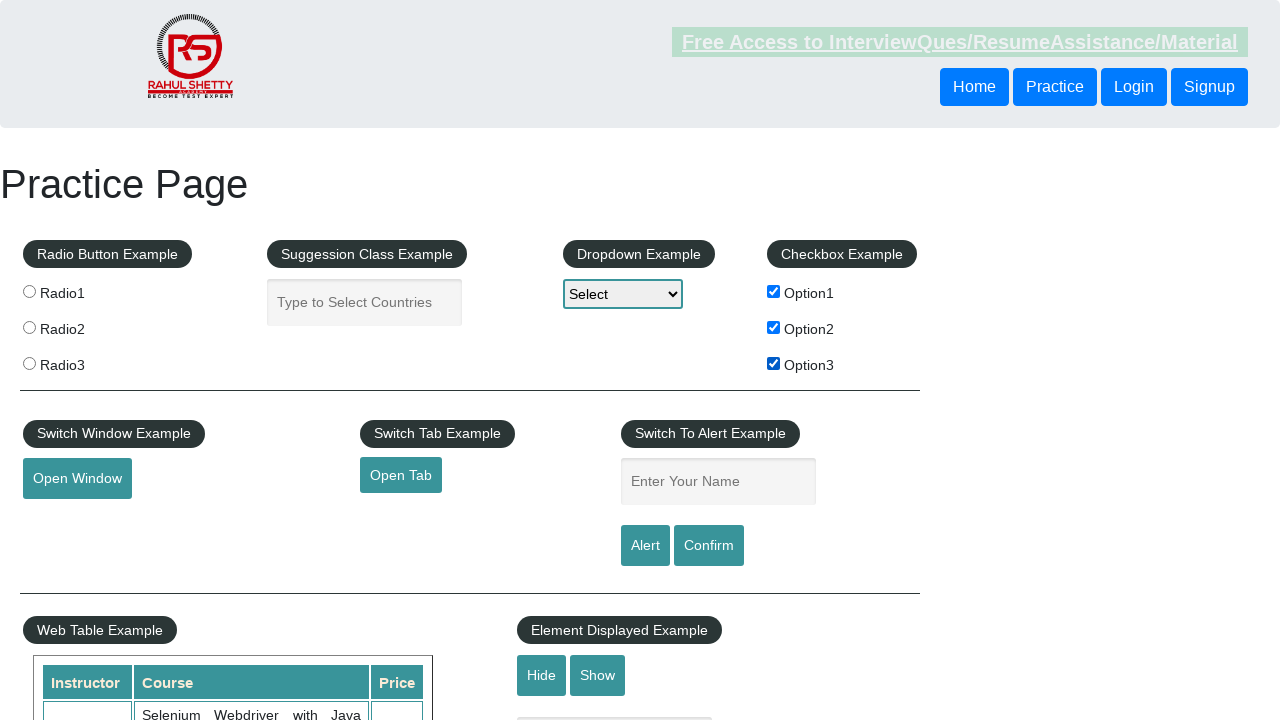

Waited 1 second after clicking checkbox 3
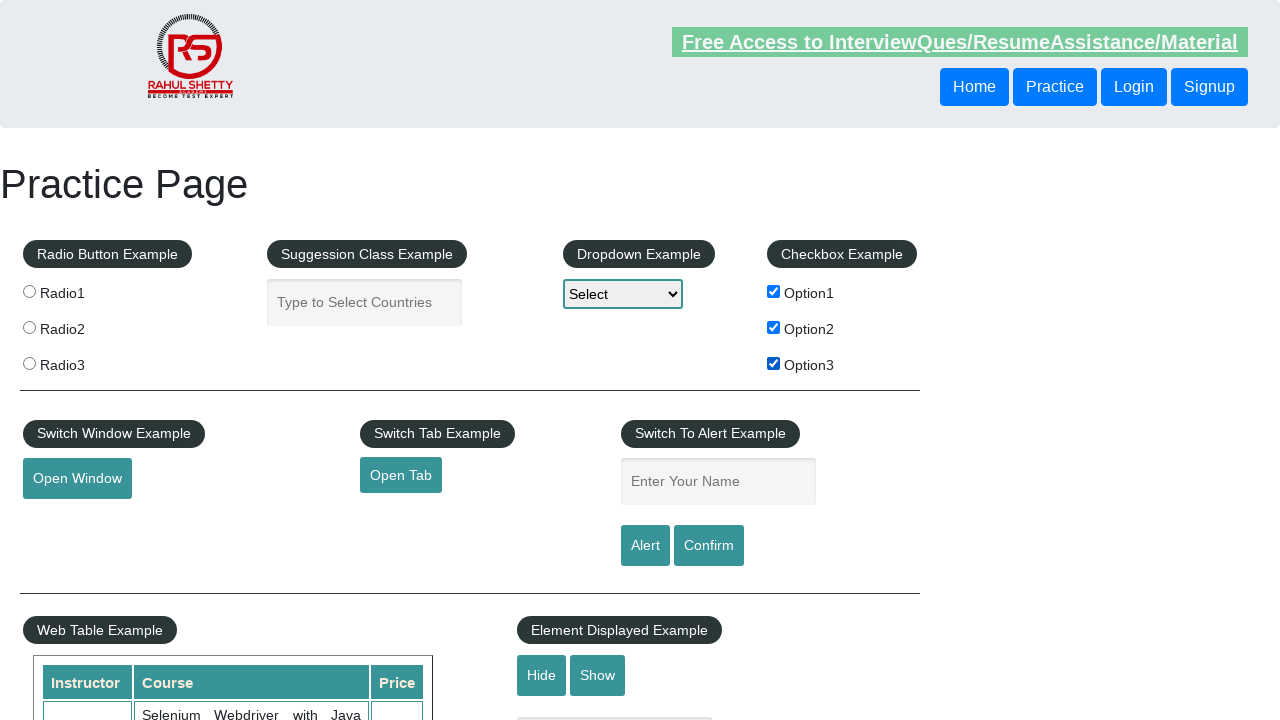

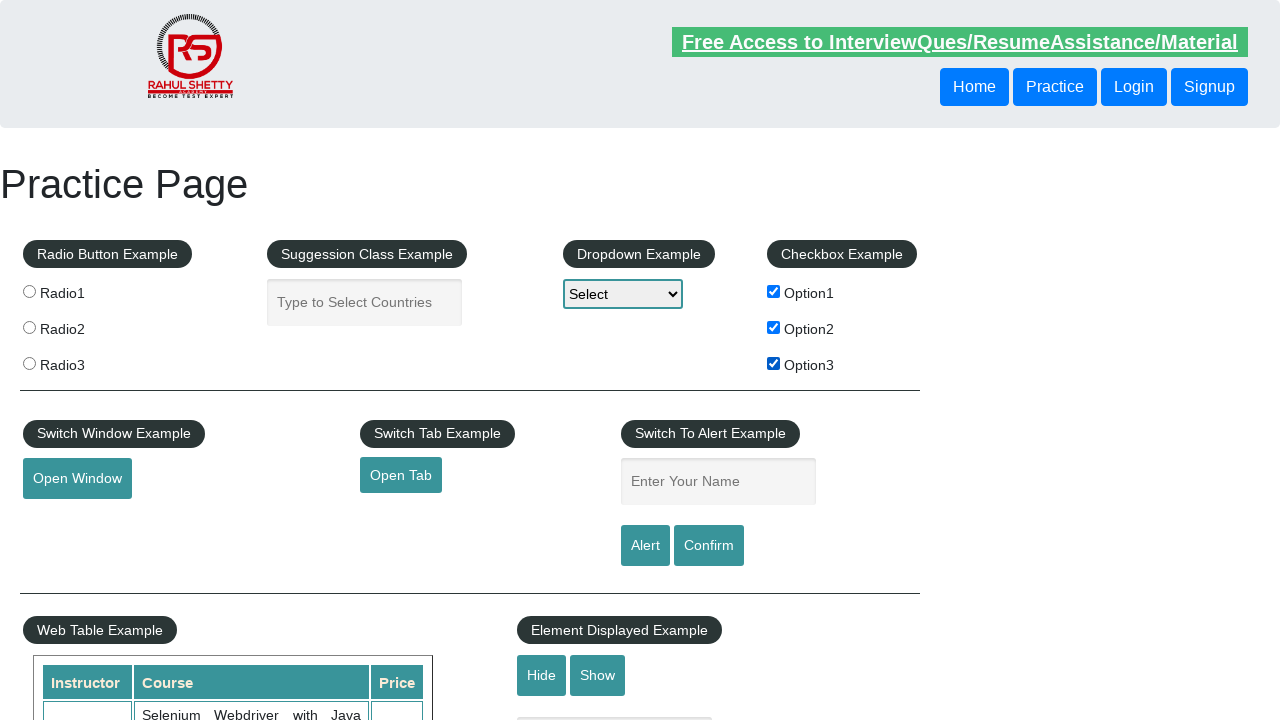